Tests navigation between multiple tabs/windows, verifies text content and product count on different pages

Starting URL: https://testotomasyonu.com/addremove/

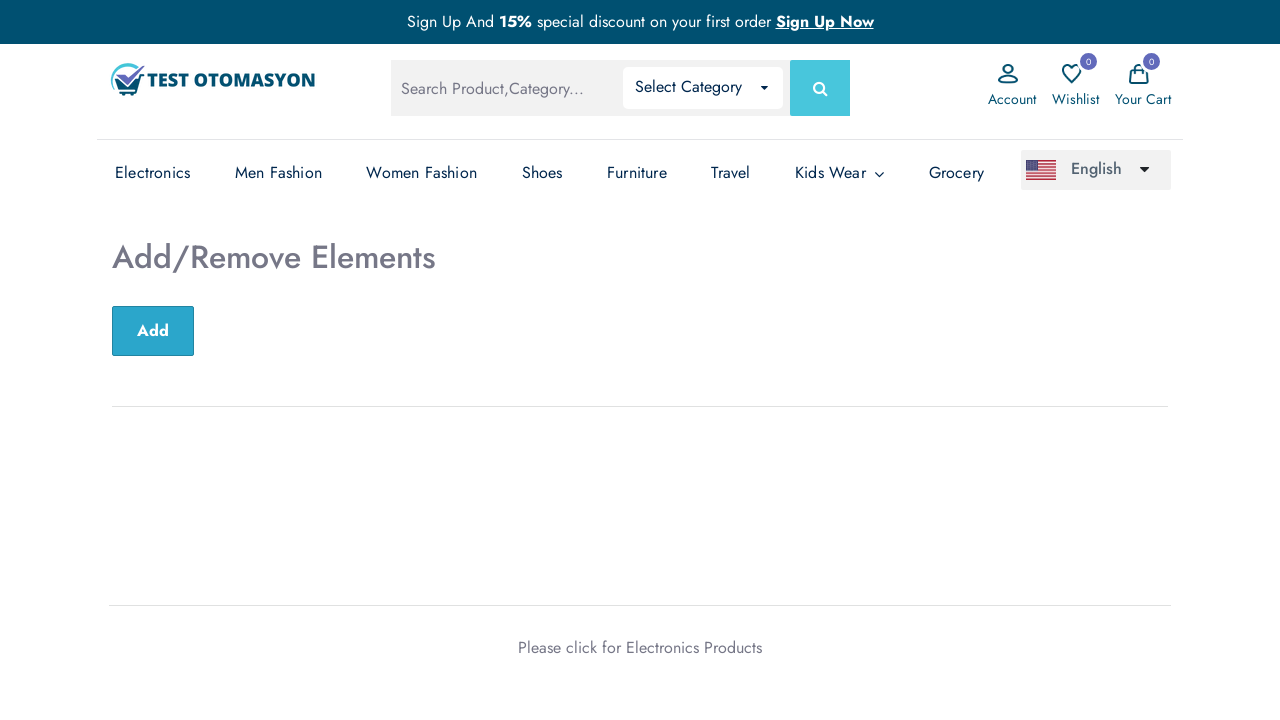

Verified h2 text content is 'Add/Remove Elements'
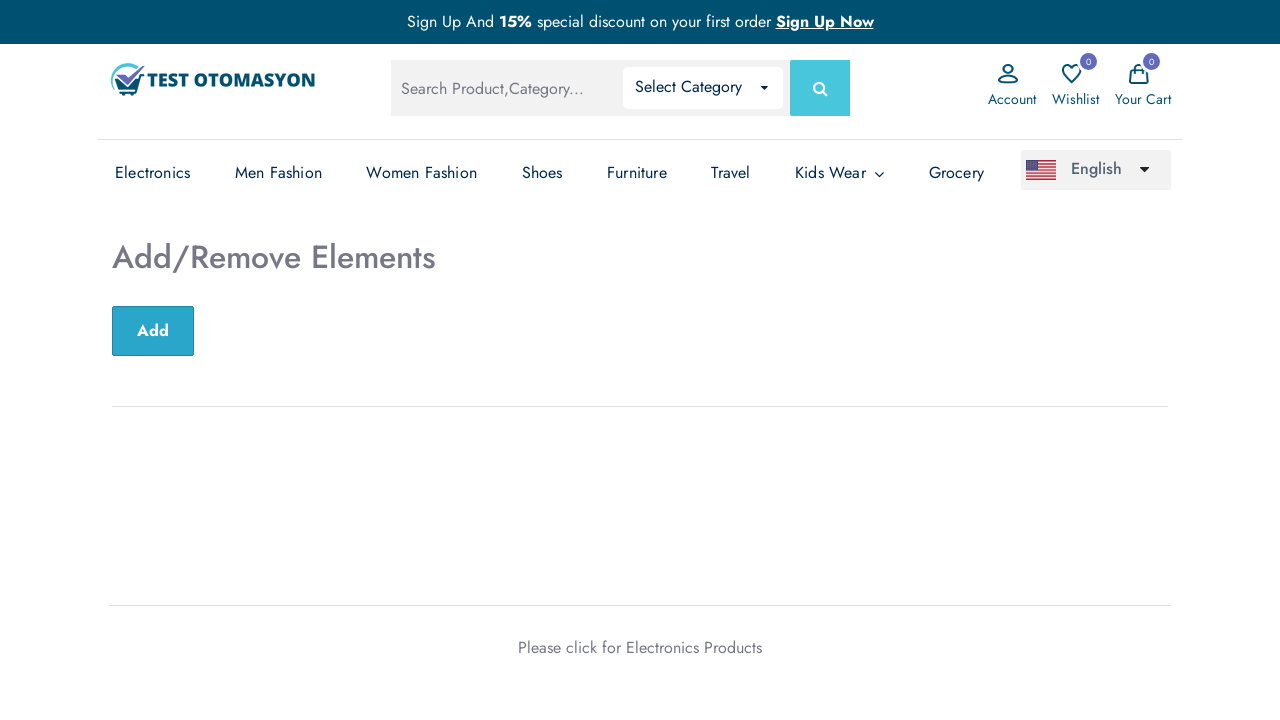

Verified page title is 'Test Otomasyonu'
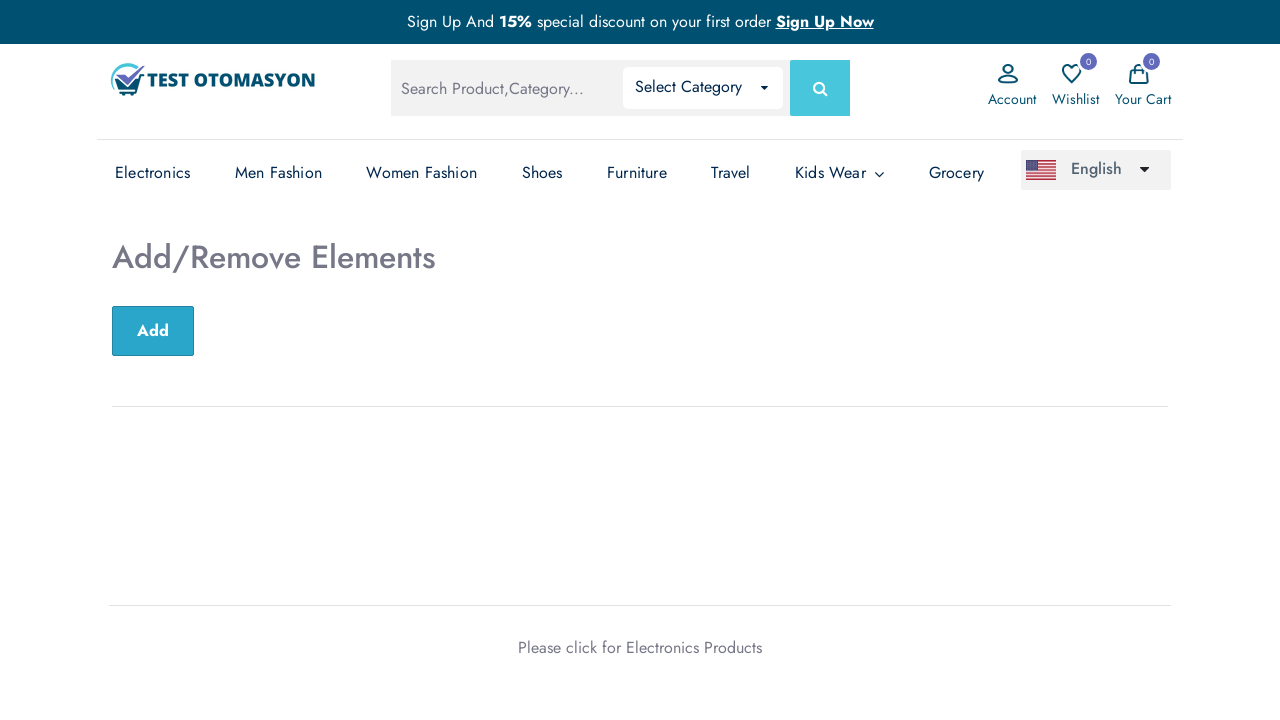

Clicked 'Electronics Products' link to open new tab at (694, 647) on text=Electronics Products
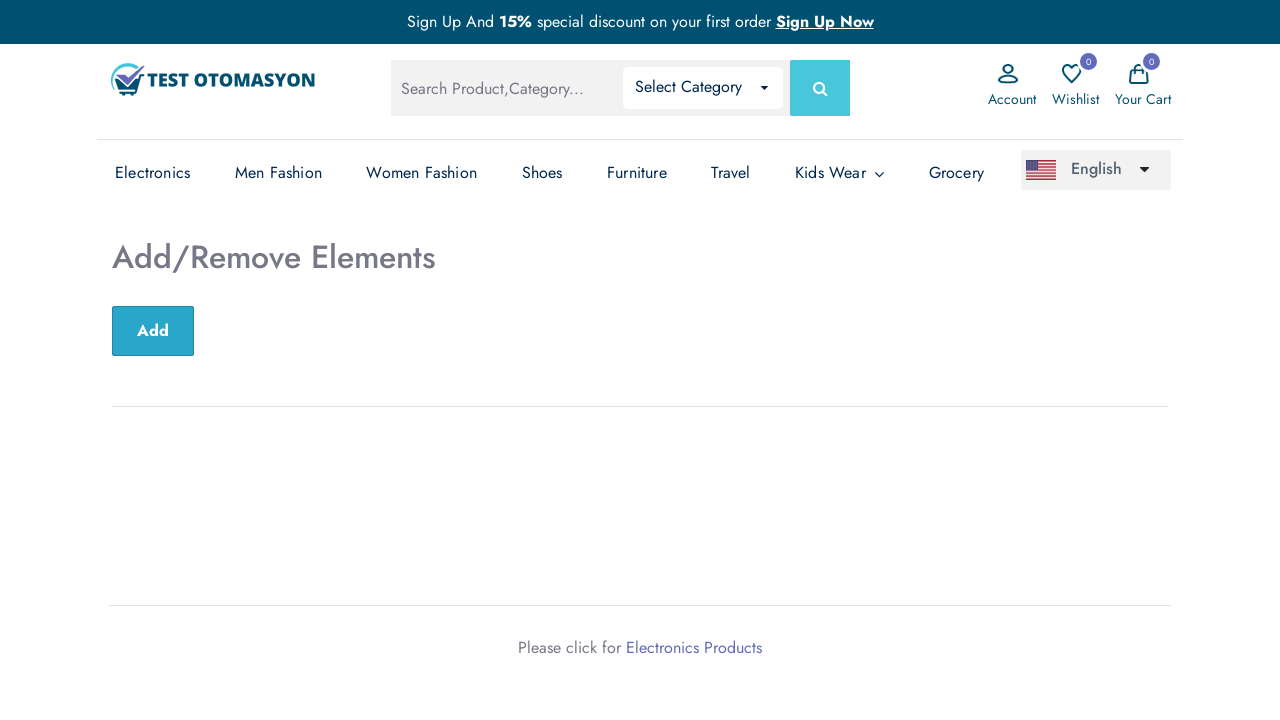

New Electronics Products page loaded
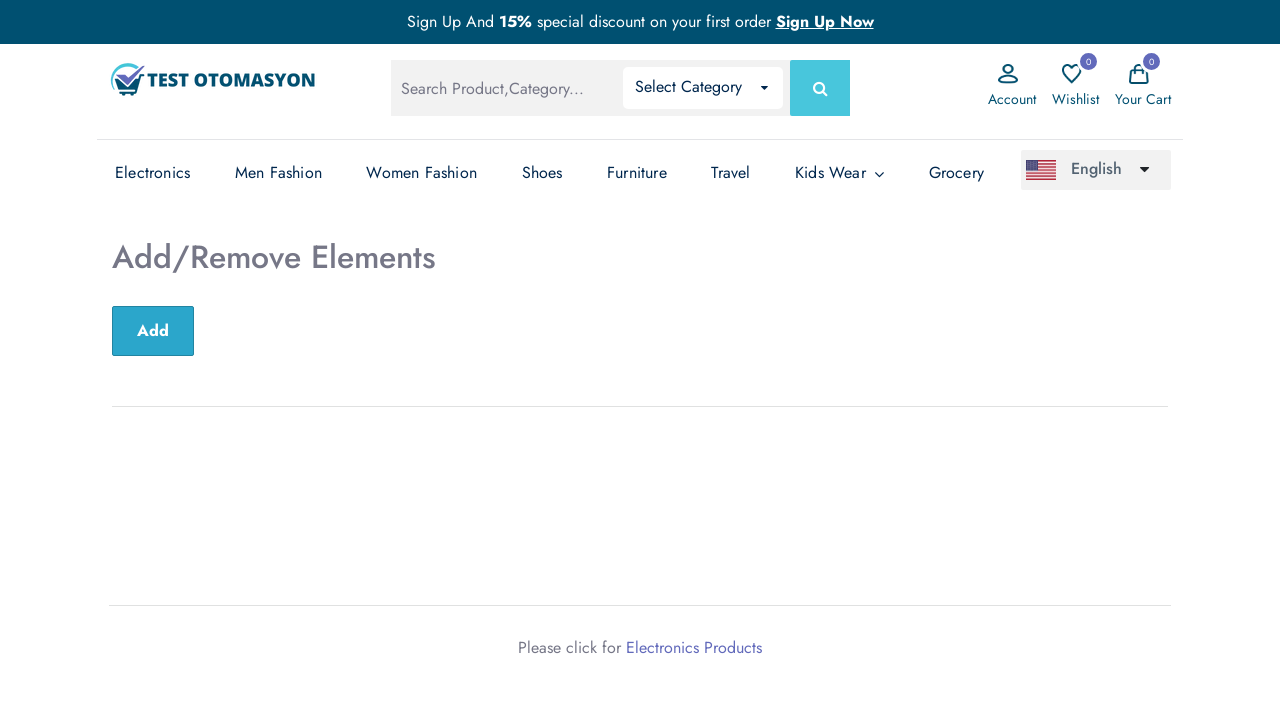

Retrieved product count text from Electronics page
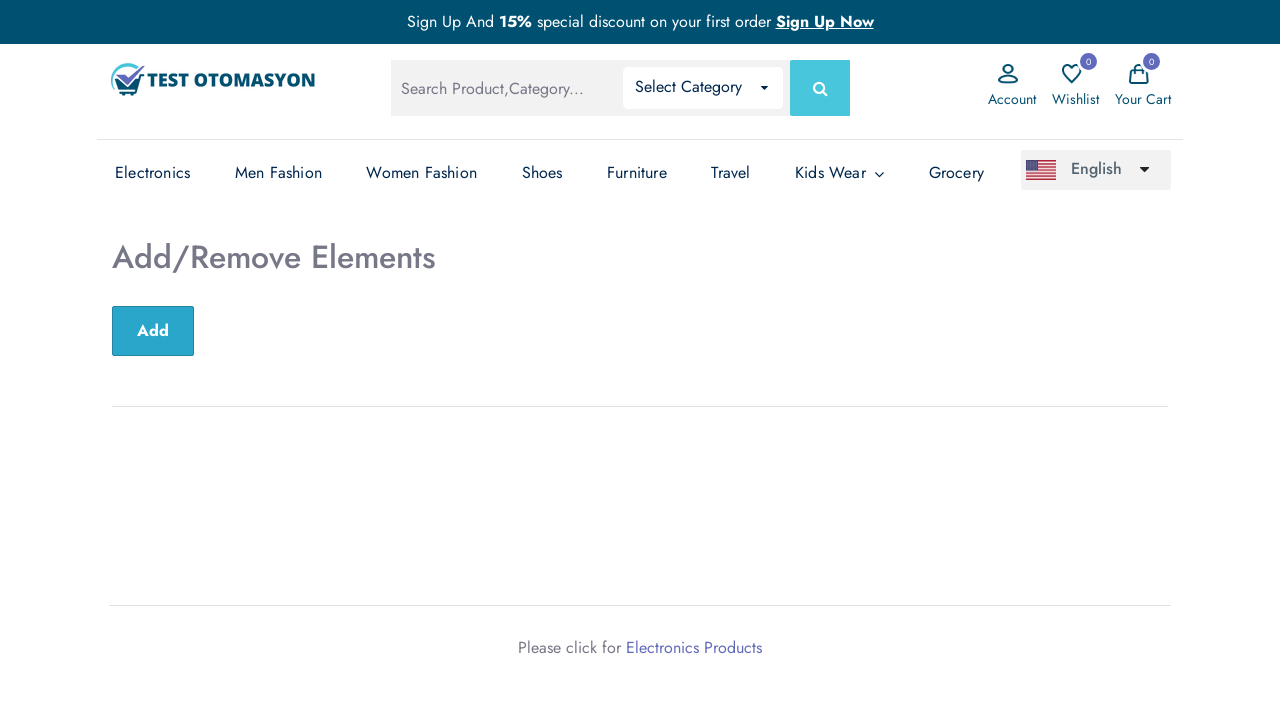

Verified product count is 16 on Electronics page
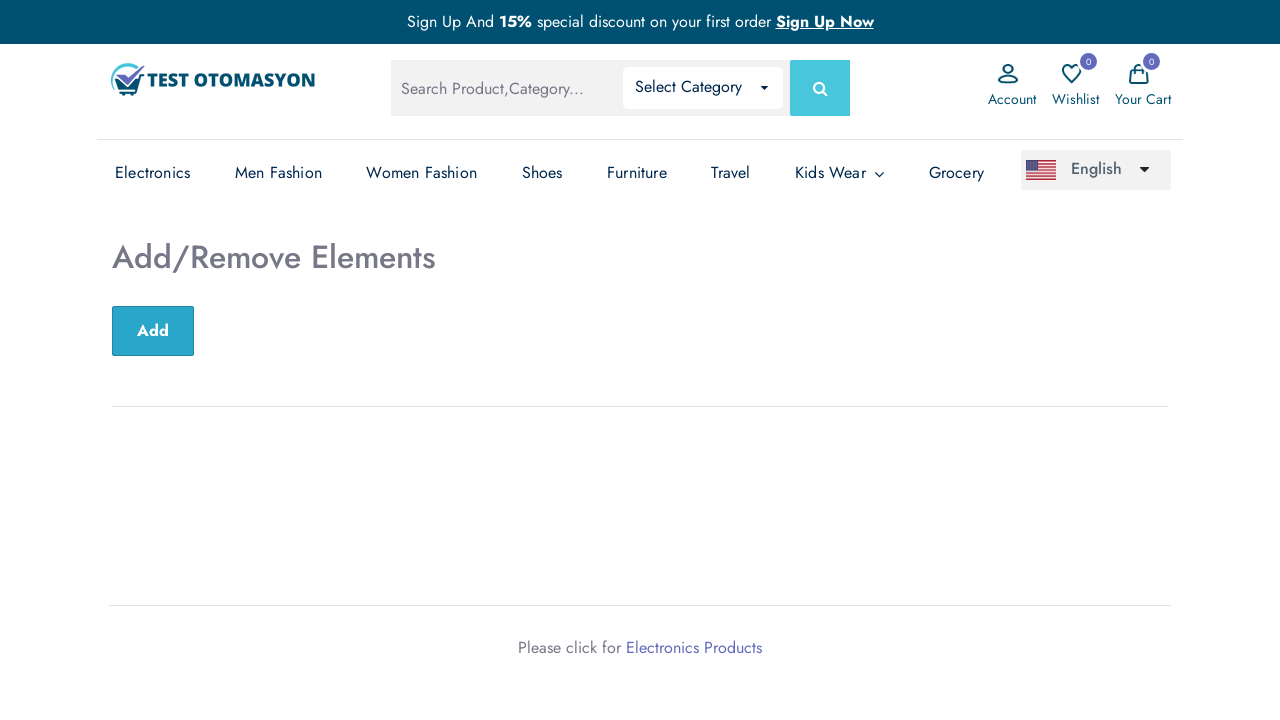

Switched back to original Add/Remove Elements page
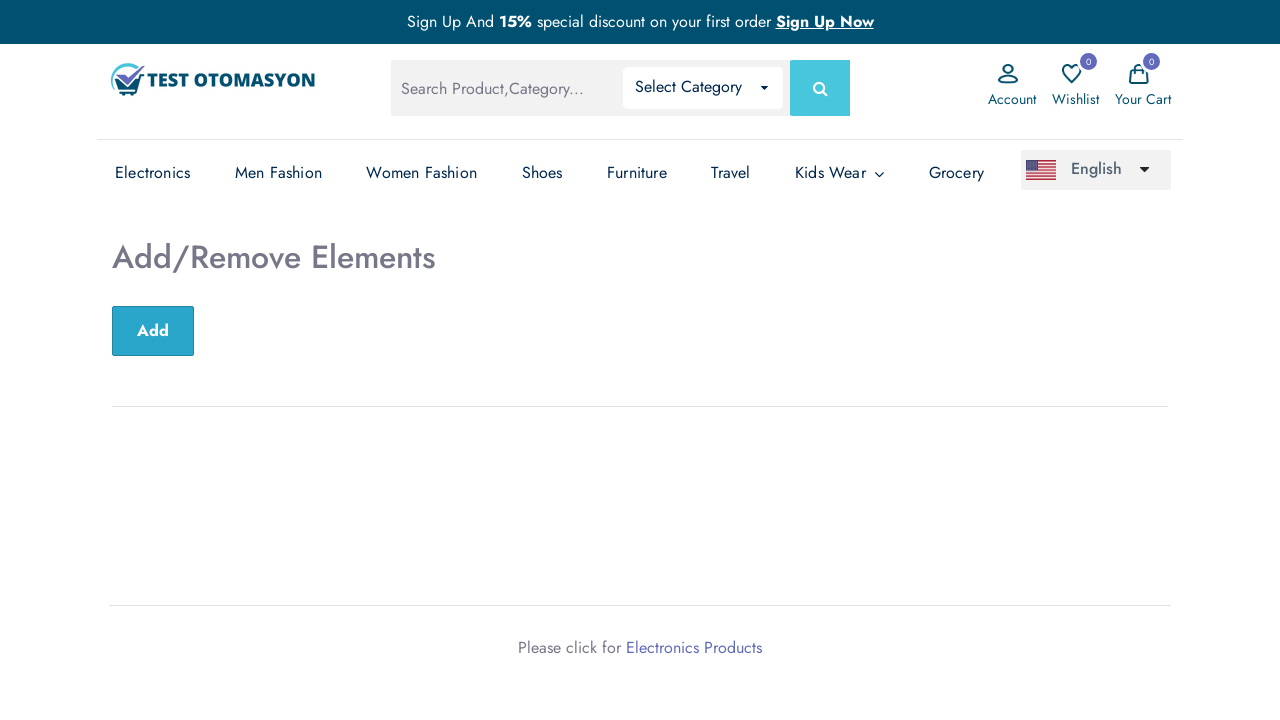

Verified current page URL contains 'addremove'
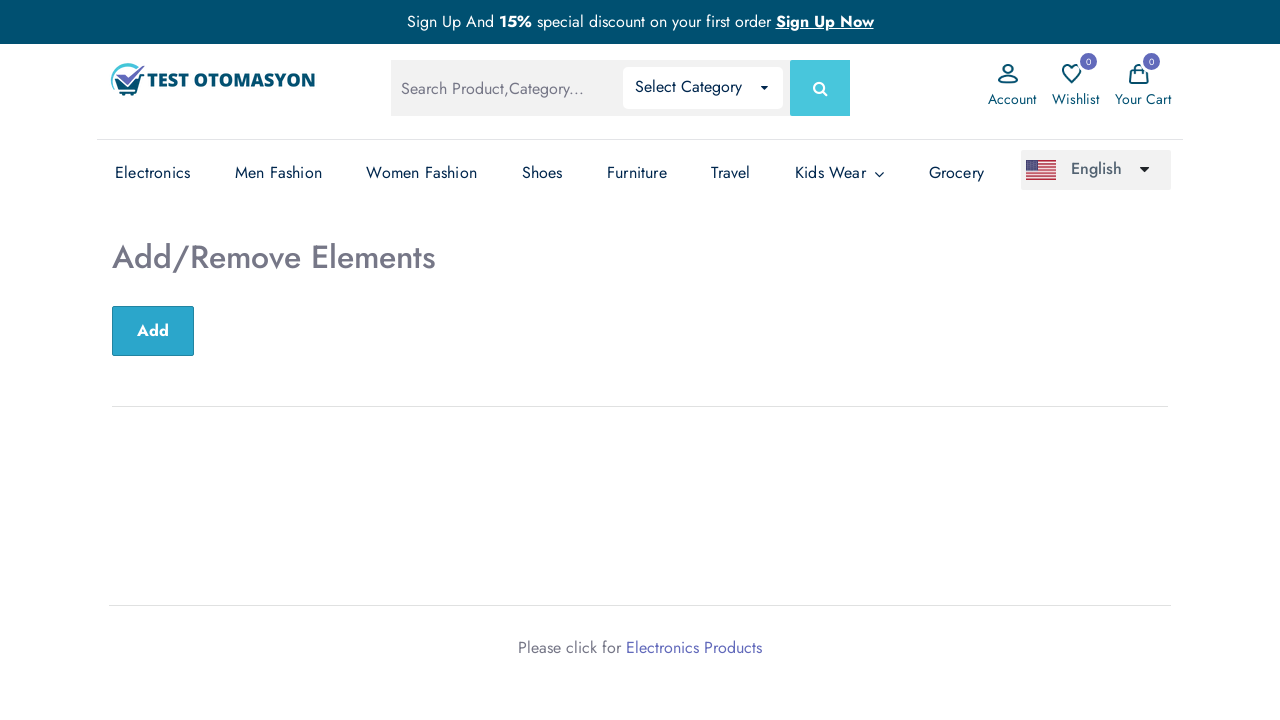

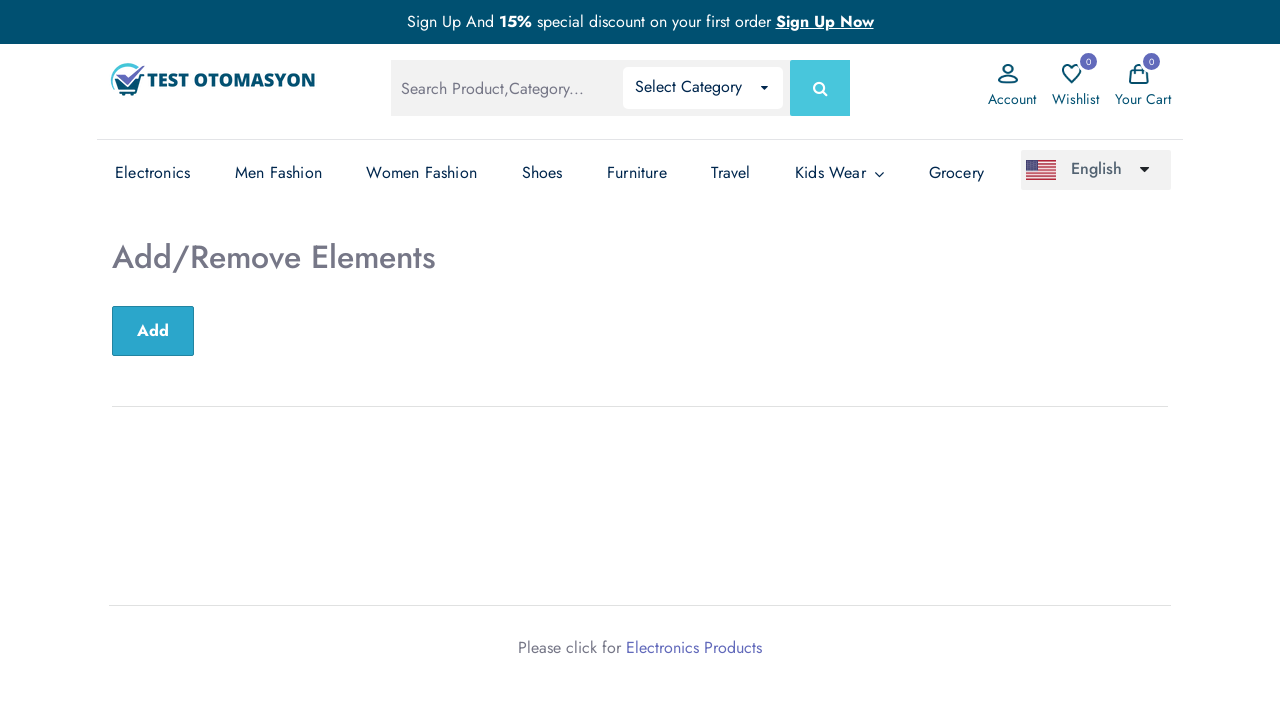